Tests jQuery dropdown selection by clicking on the dropdown, selecting item "19", and verifying it's selected

Starting URL: http://jqueryui.com/resources/demos/selectmenu/default.html

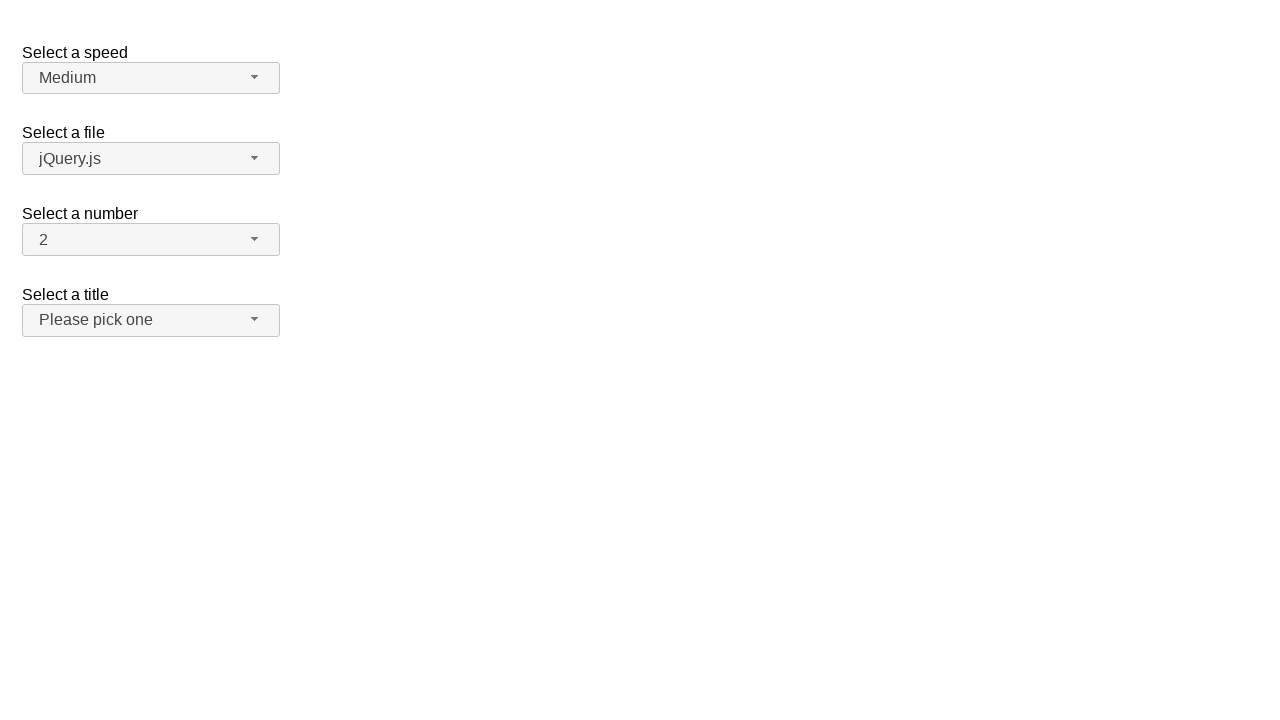

Clicked on the dropdown button to open the menu at (151, 240) on span#number-button
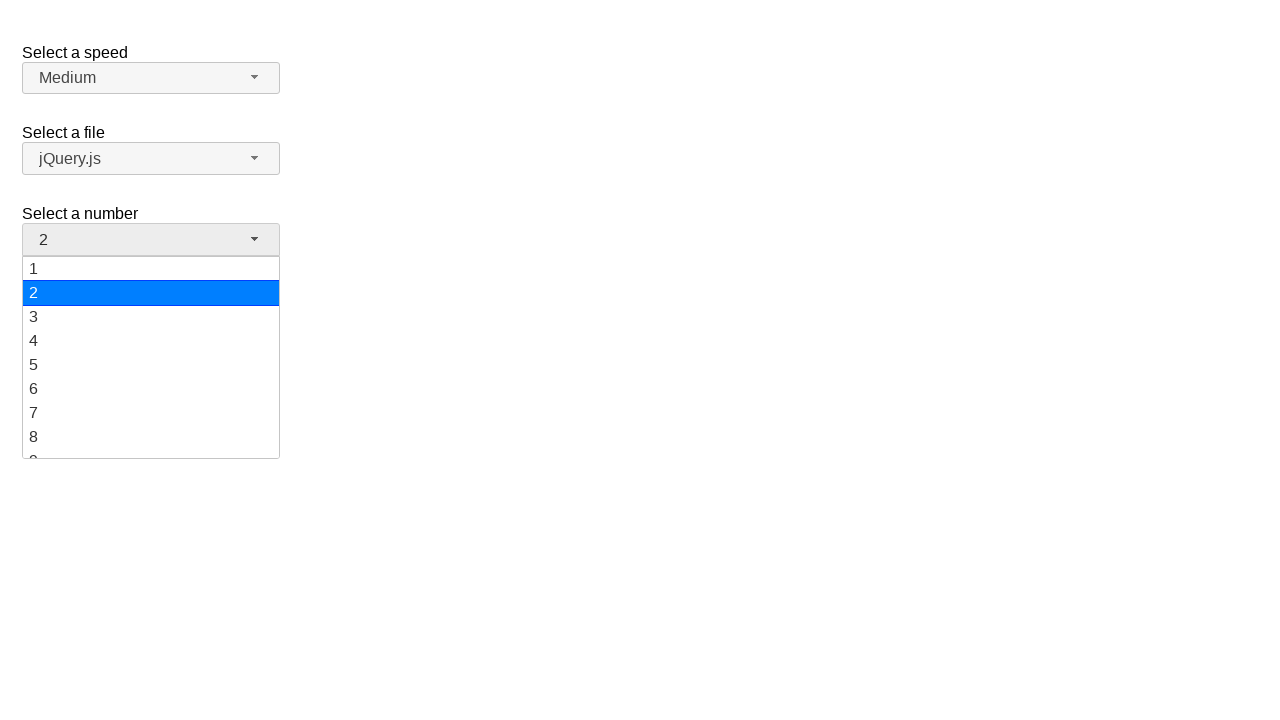

Dropdown menu items became visible
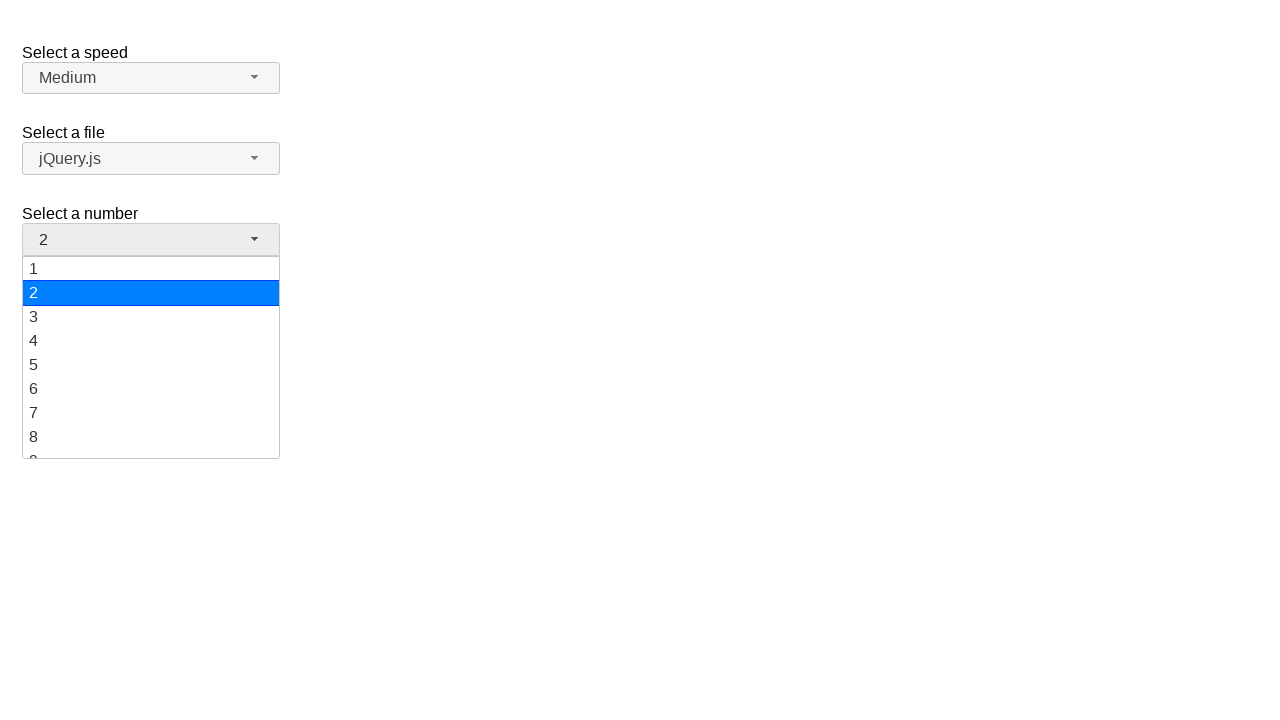

Selected item '19' from the dropdown menu at (151, 445) on ul#number-menu li:has-text('19')
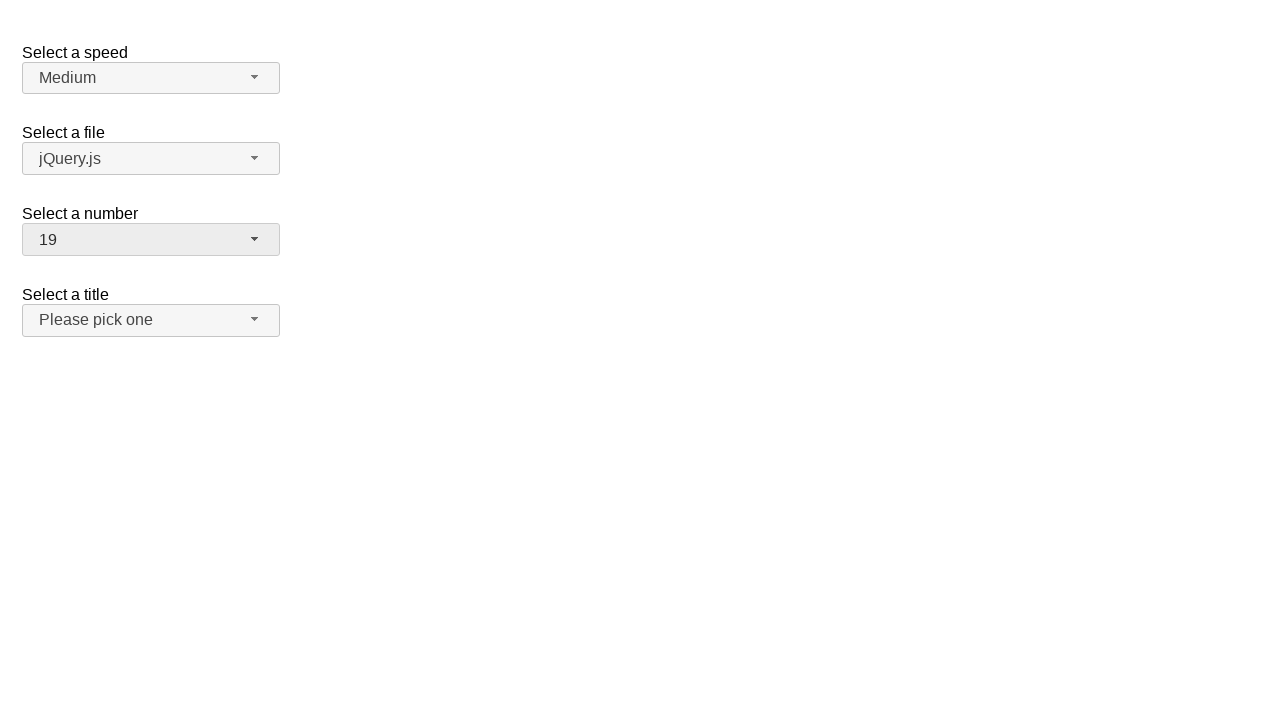

Verified that item '19' is selected and displayed in the dropdown button
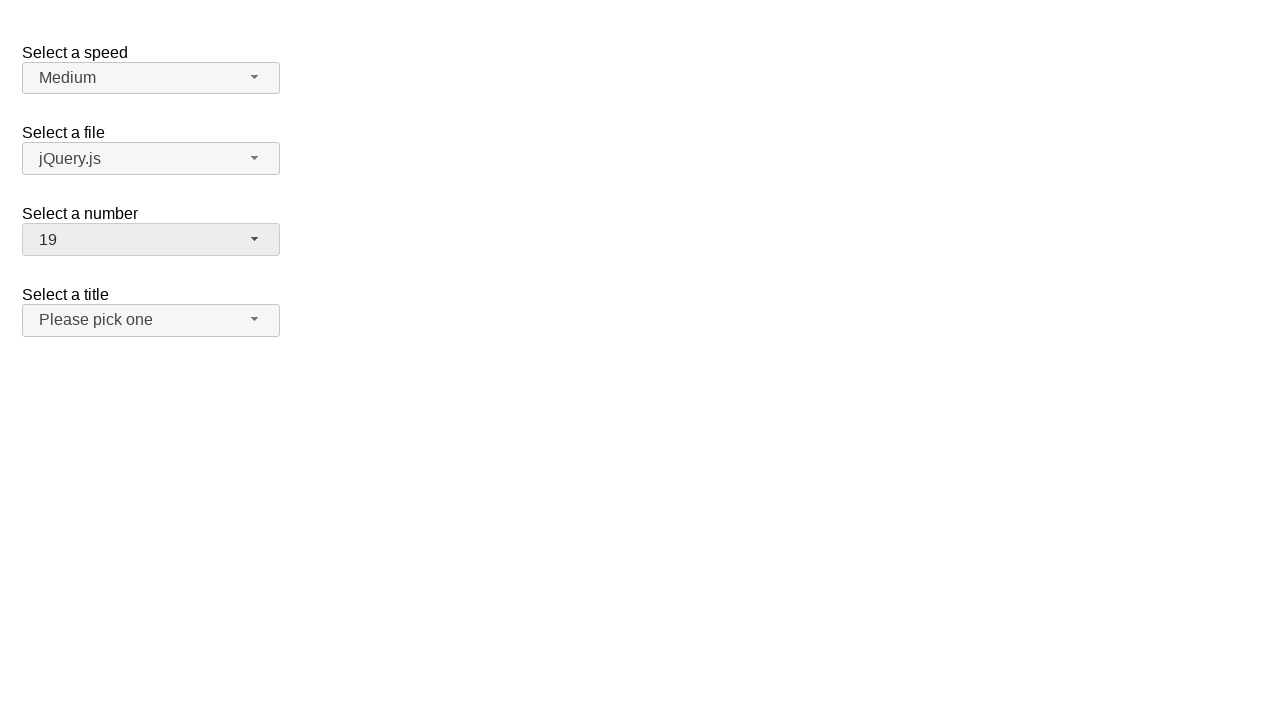

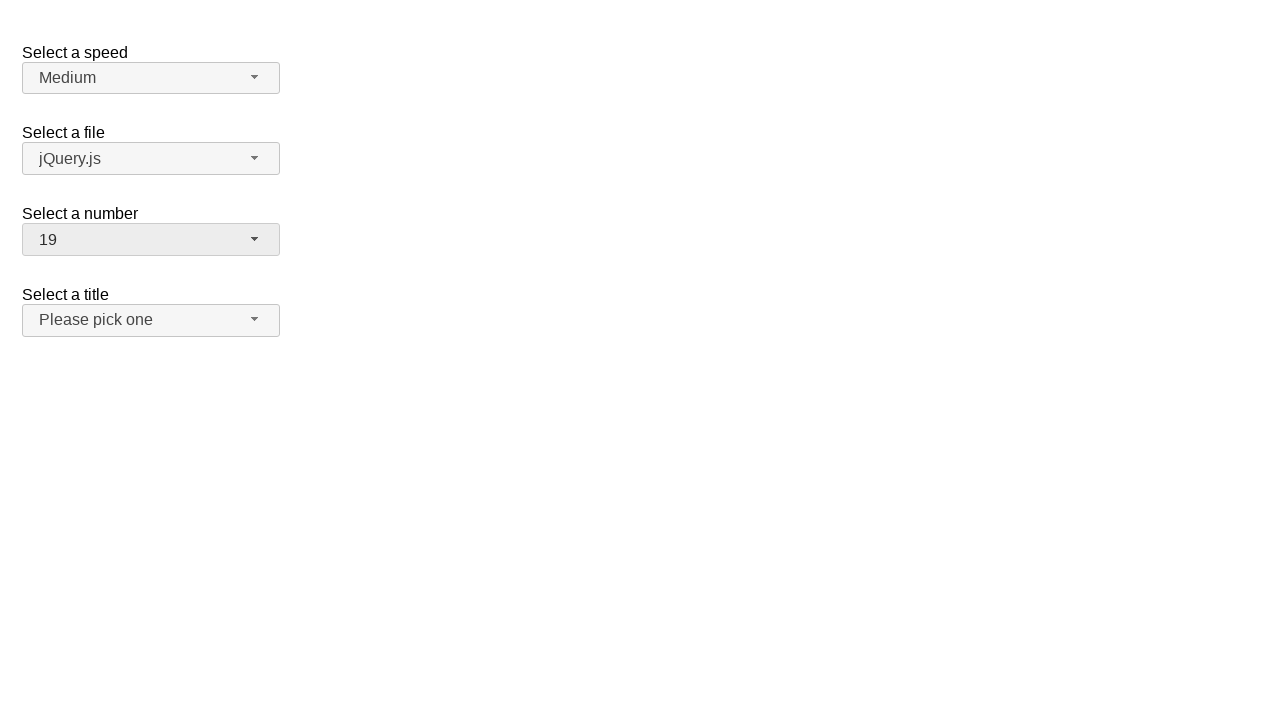